Tests file download functionality by navigating to a download page and clicking on a file link to initiate download.

Starting URL: http://the-internet.herokuapp.com/download

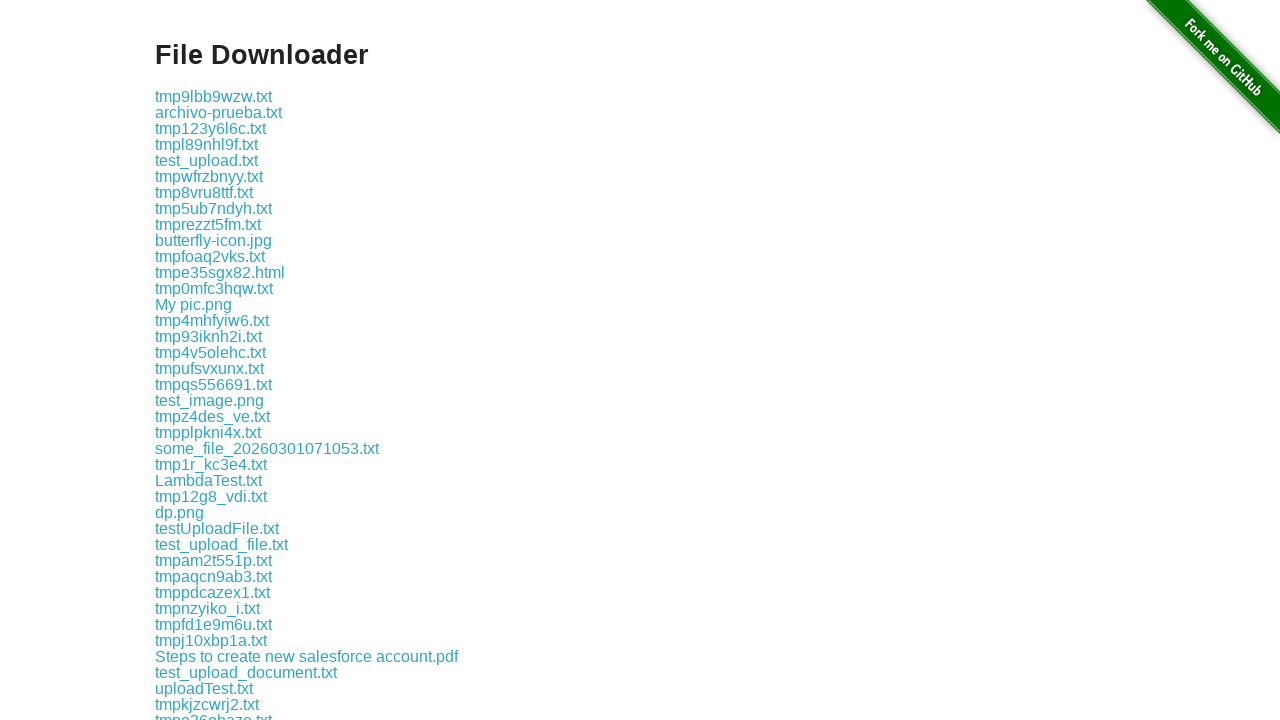

Clicked on file link 'some-file.txt' to initiate download at (198, 360) on a:text('some-file.txt')
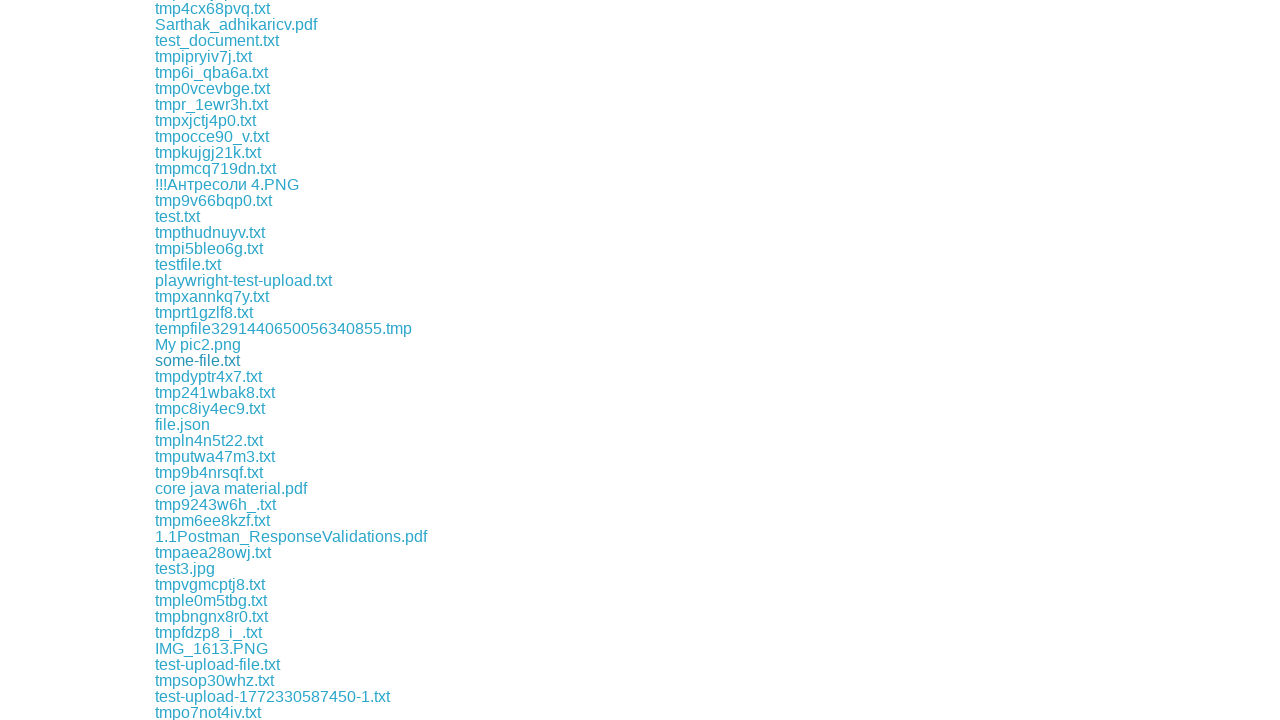

Waited 3 seconds for download to complete
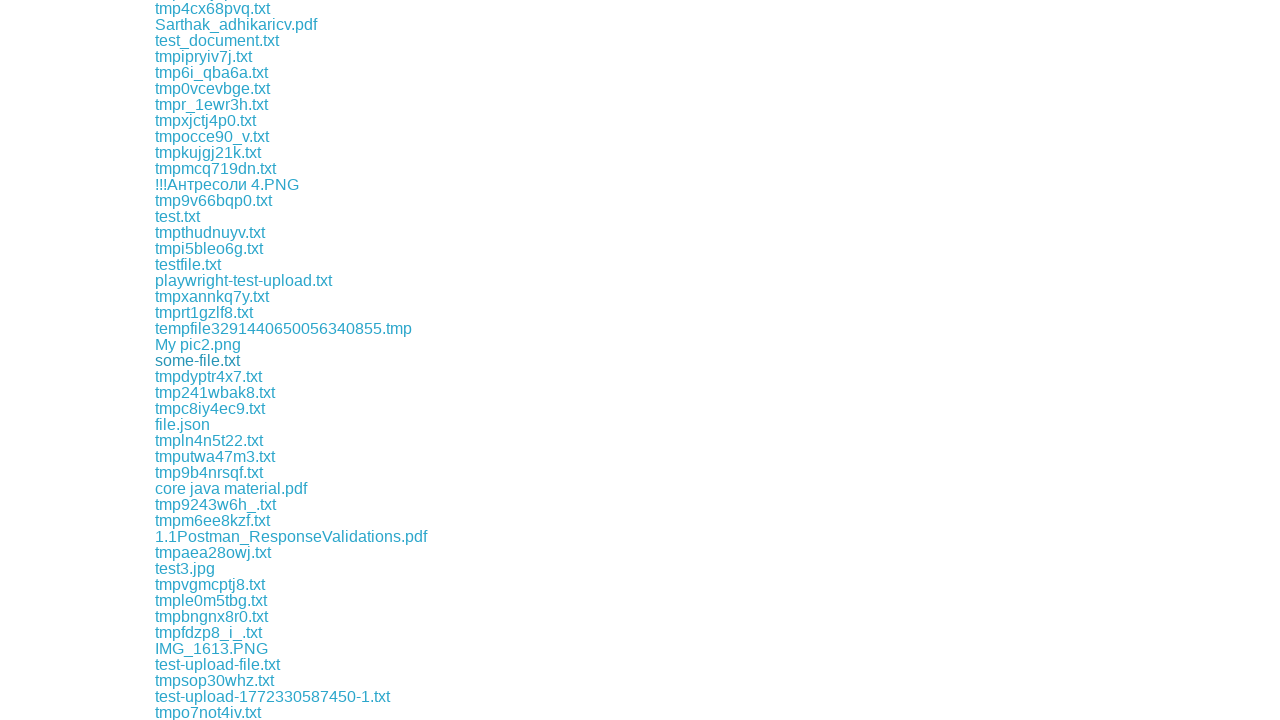

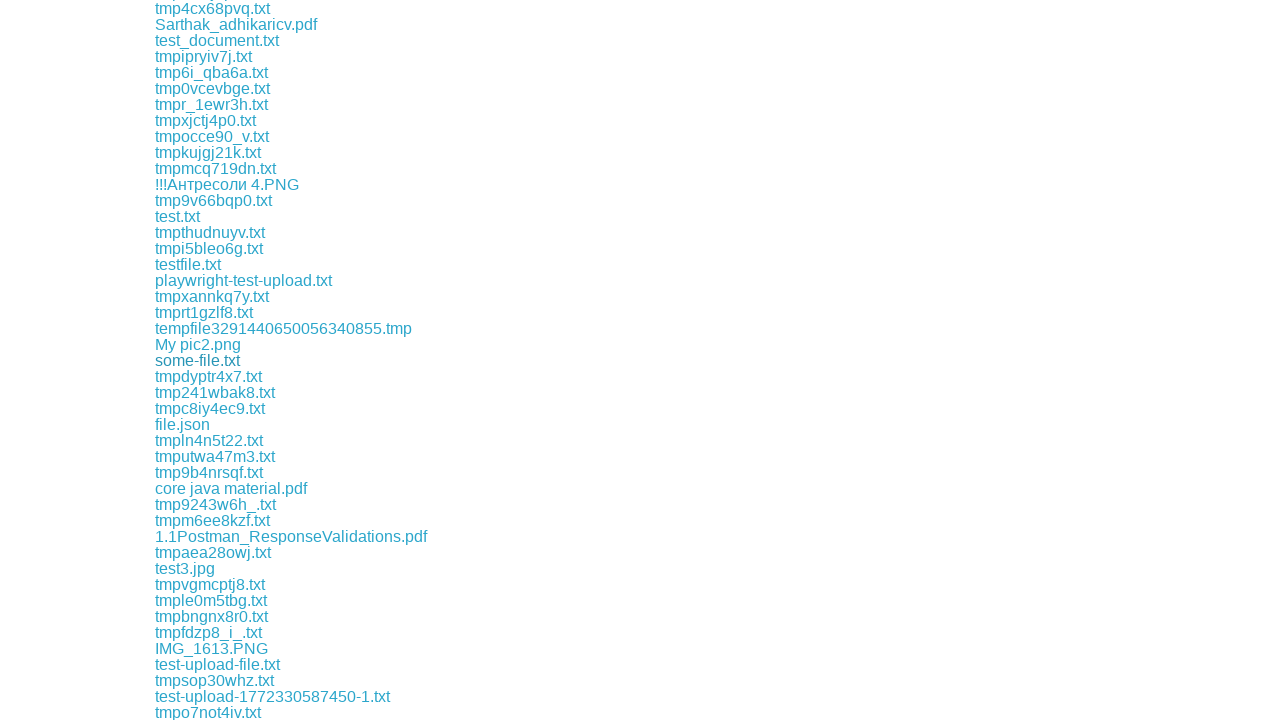